Tests adding todo items by filling the input field and pressing Enter, then verifying the items appear in the list

Starting URL: https://demo.playwright.dev/todomvc

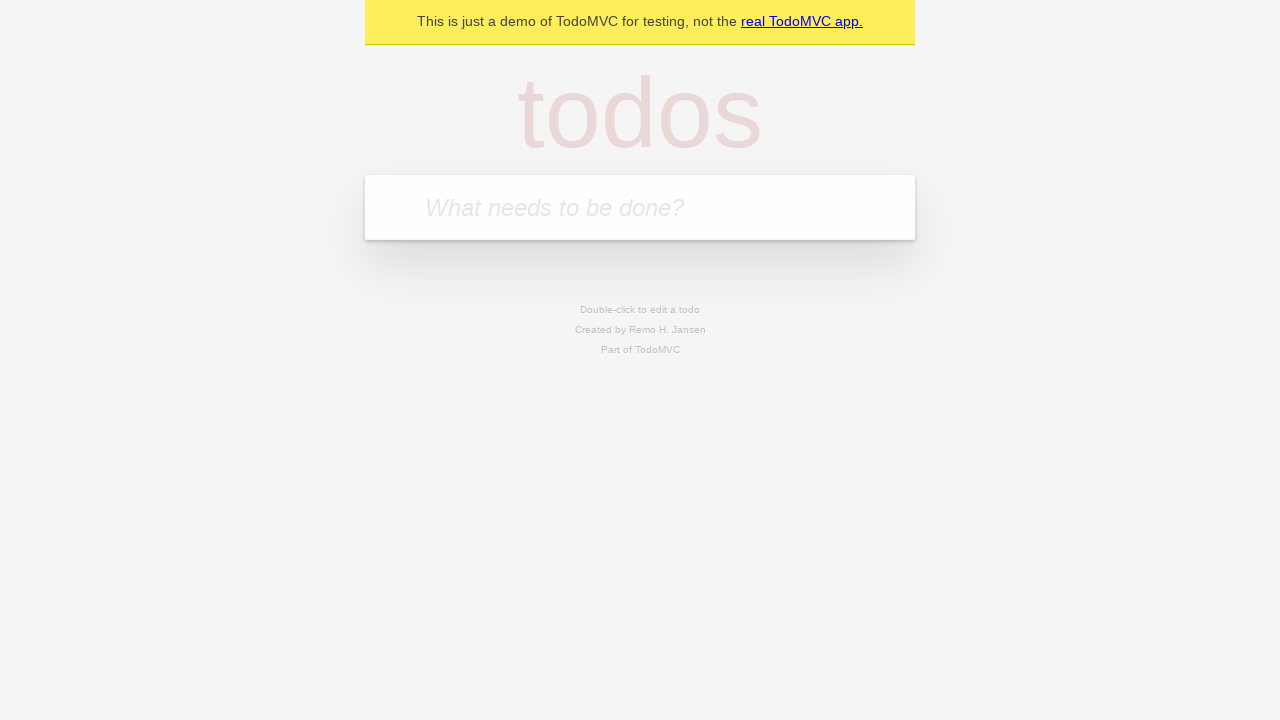

Filled input field with first todo 'buy some cheese' on internal:attr=[placeholder="What needs to be done?"i]
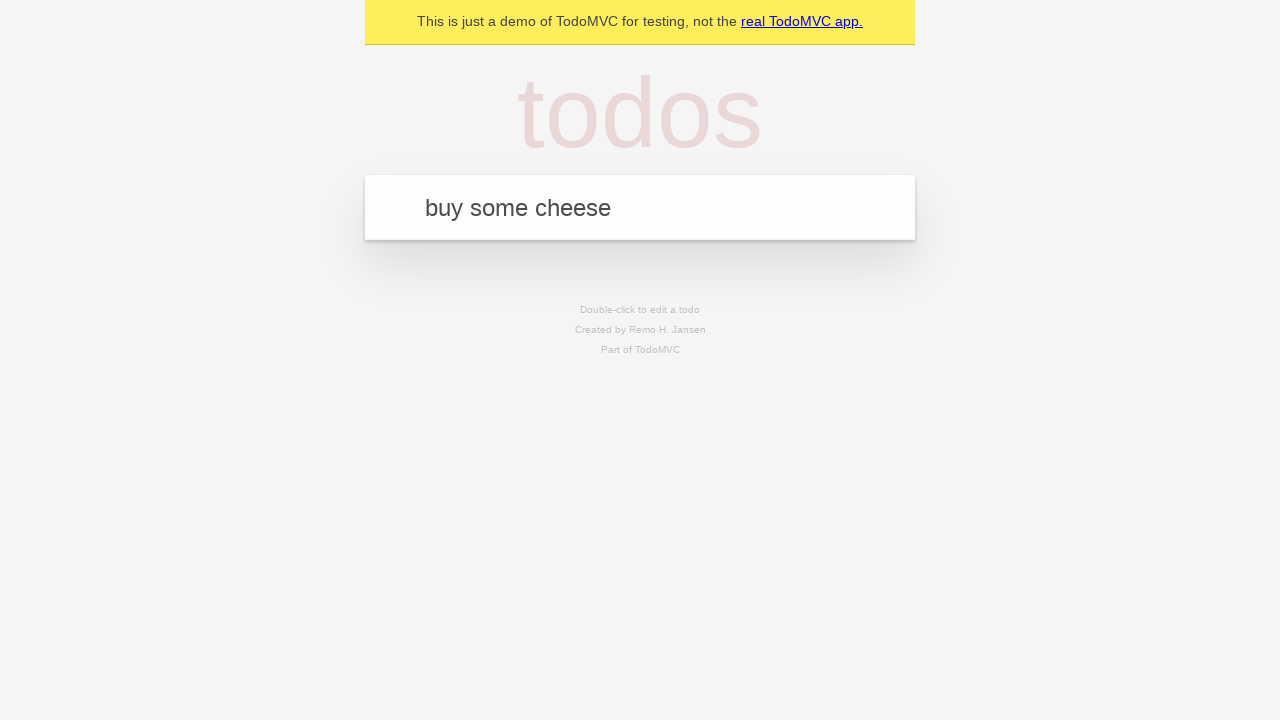

Pressed Enter to add first todo item on internal:attr=[placeholder="What needs to be done?"i]
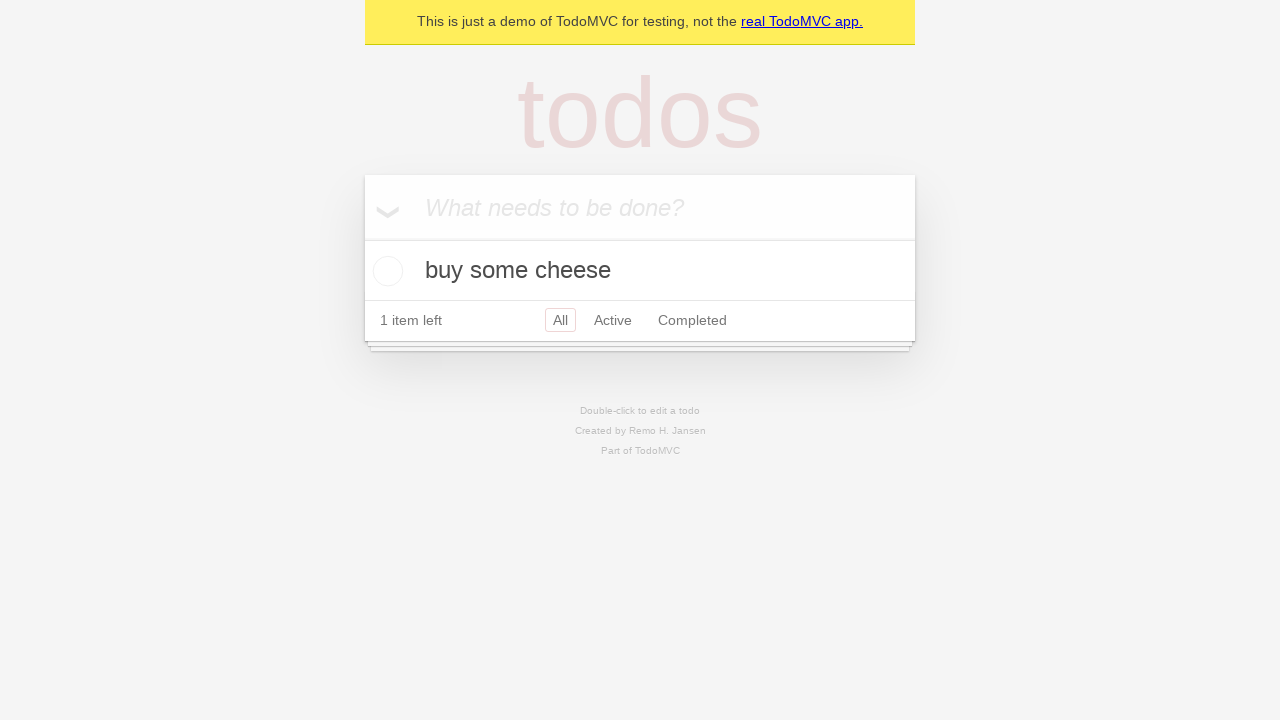

First todo item appeared in the list
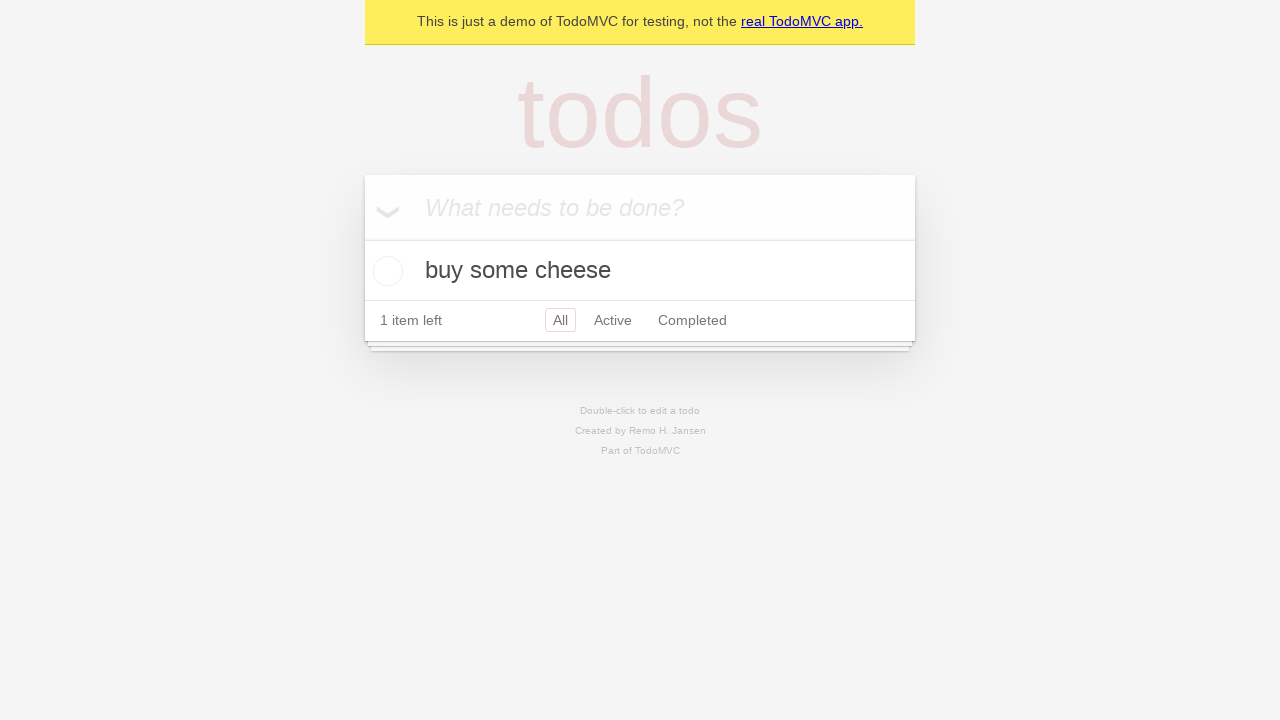

Filled input field with second todo 'feed the cat' on internal:attr=[placeholder="What needs to be done?"i]
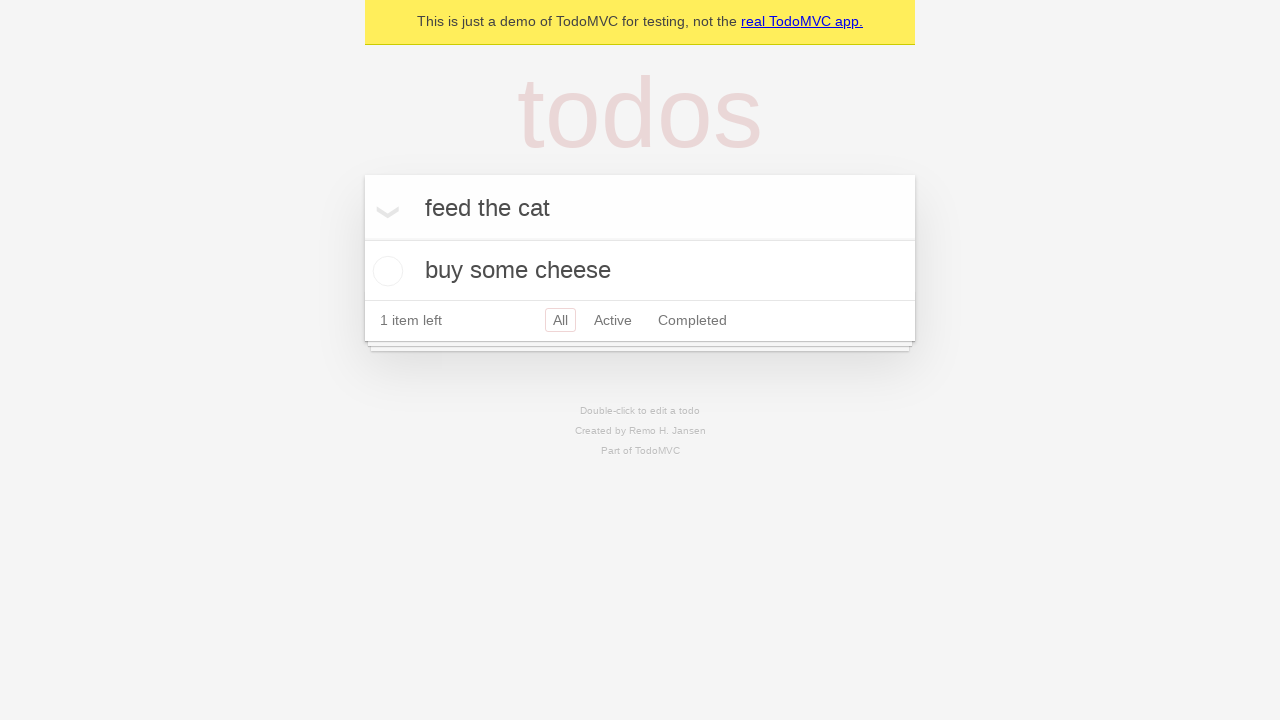

Pressed Enter to add second todo item on internal:attr=[placeholder="What needs to be done?"i]
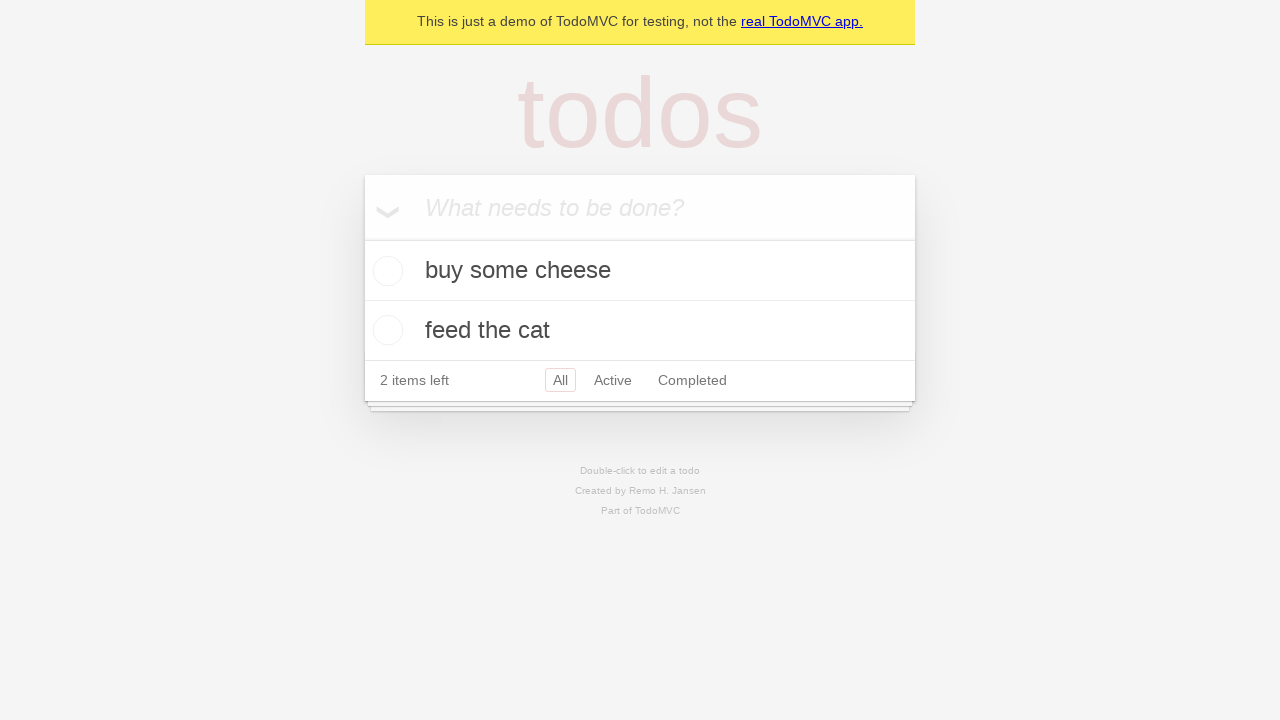

Second todo item appeared in the list - both items now visible
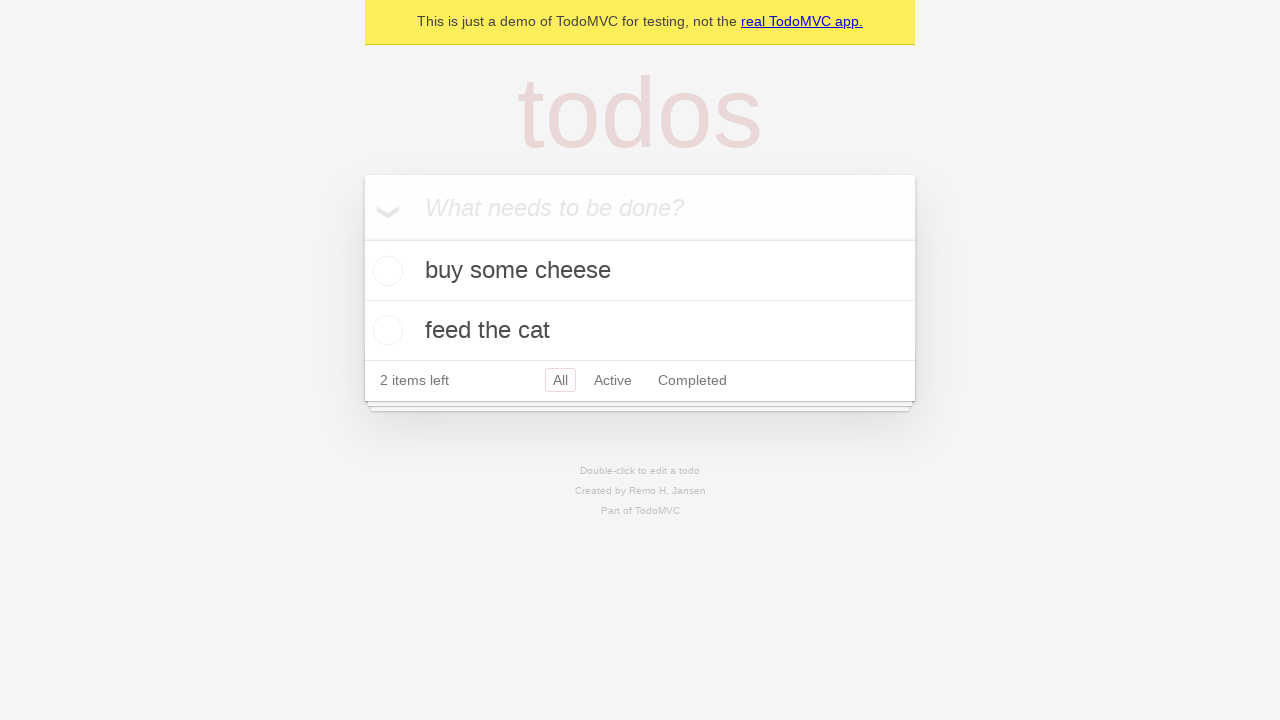

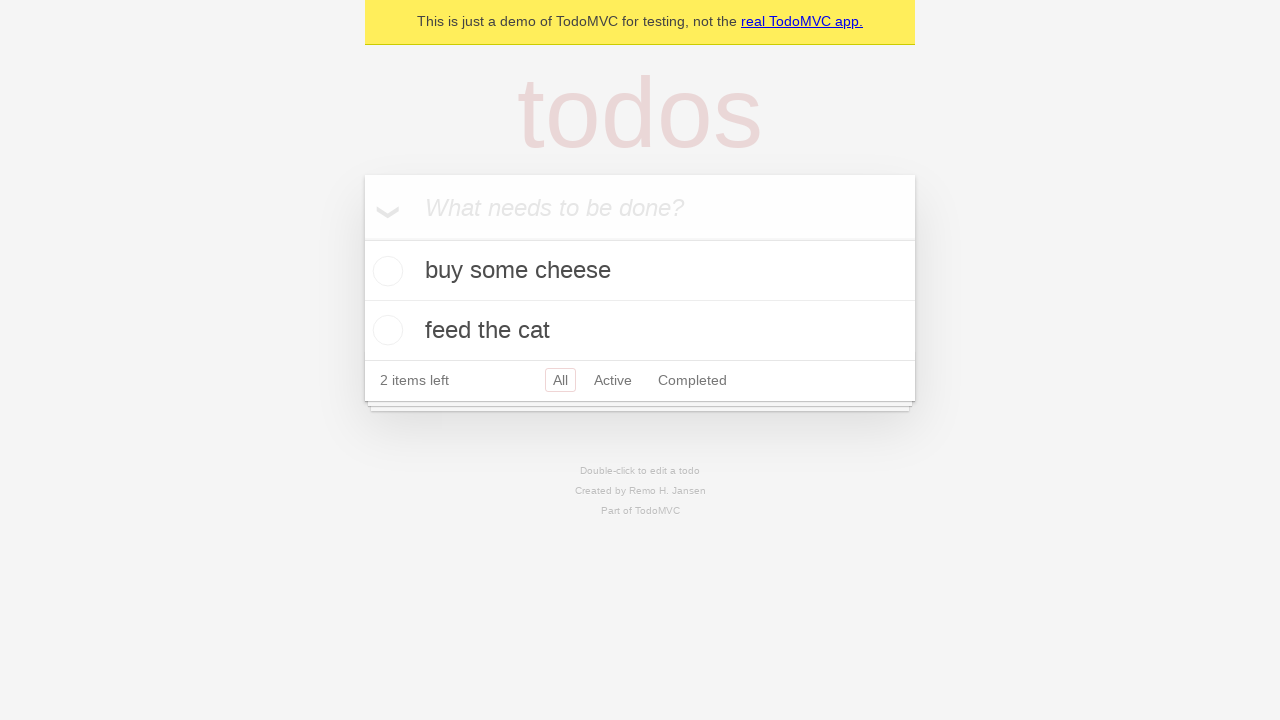